Tests dropdown menu by clicking it and selecting an autocomplete option

Starting URL: https://formy-project.herokuapp.com/dropdown

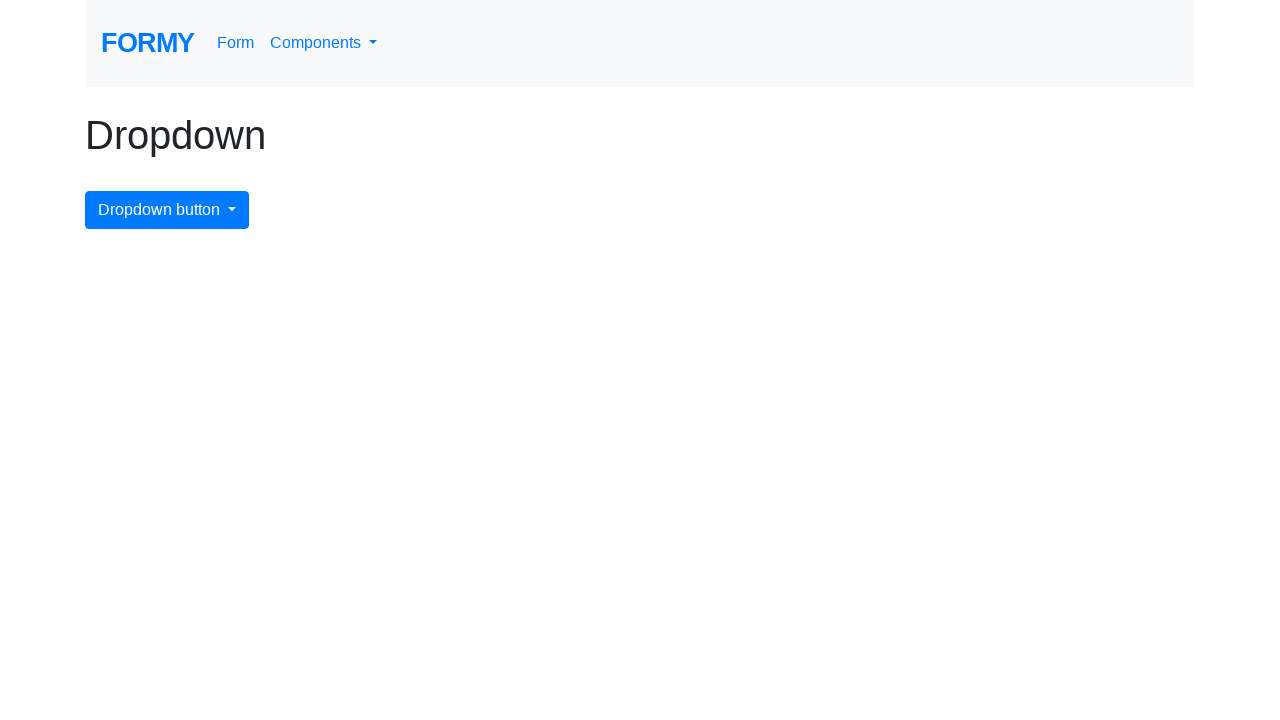

Clicked dropdown menu button at (167, 210) on #dropdownMenuButton
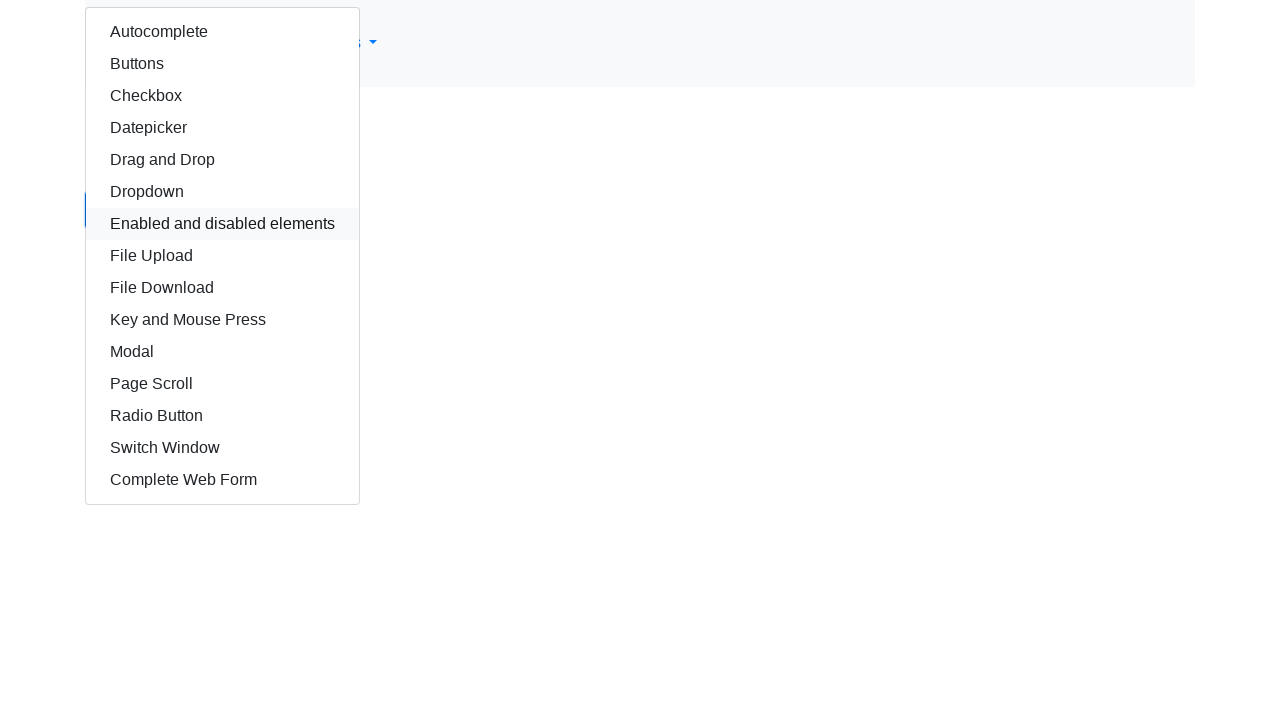

Selected autocomplete option from dropdown menu at (222, 32) on #autocomplete
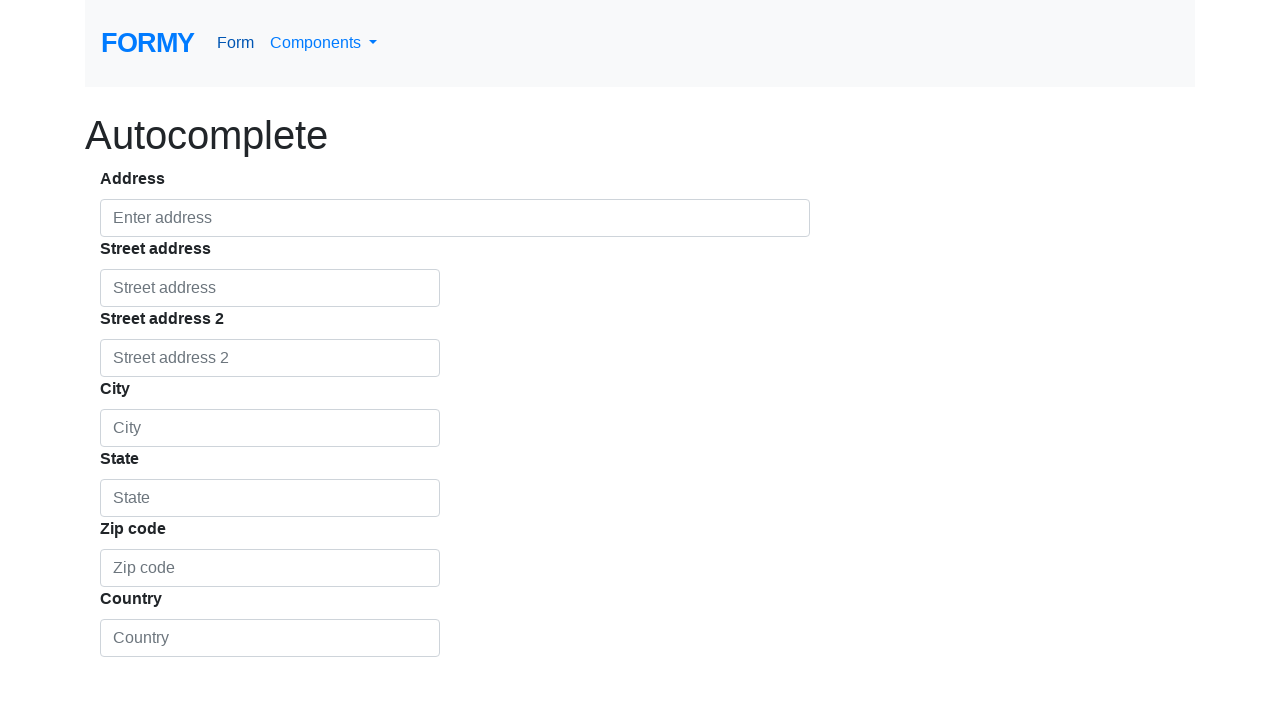

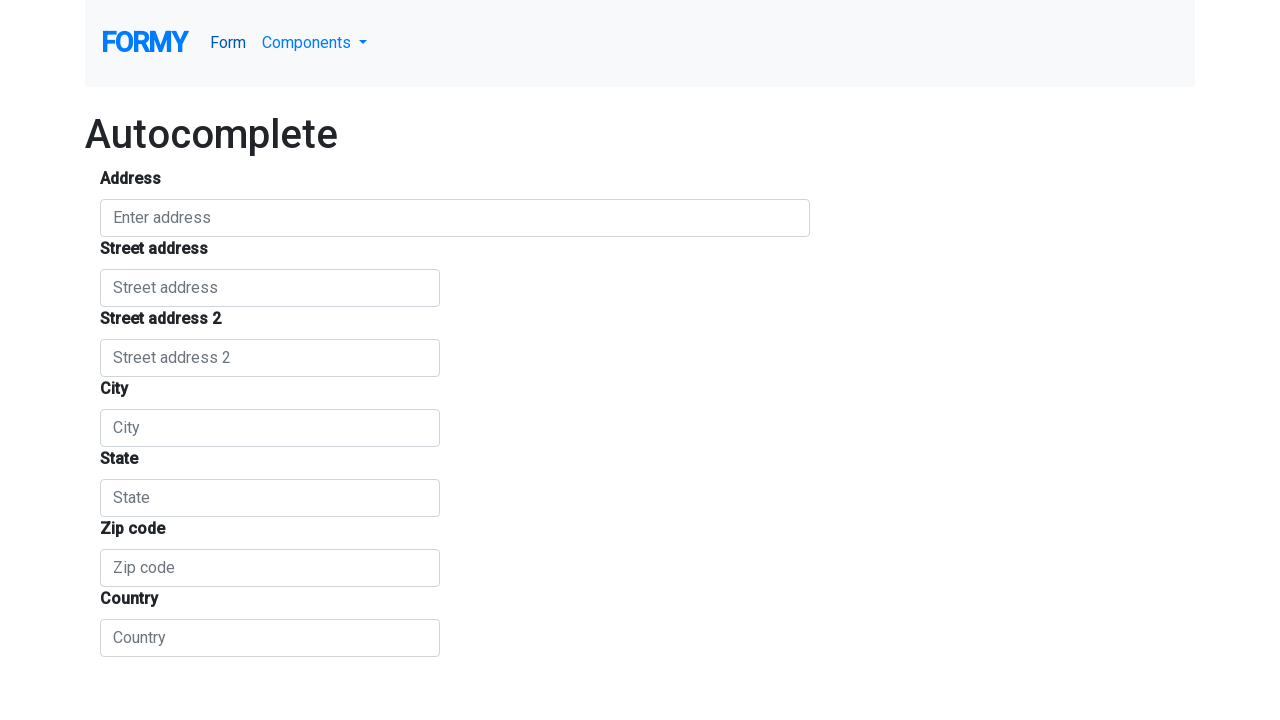